Tests marking individual todo items as complete using their checkboxes

Starting URL: https://demo.playwright.dev/todomvc

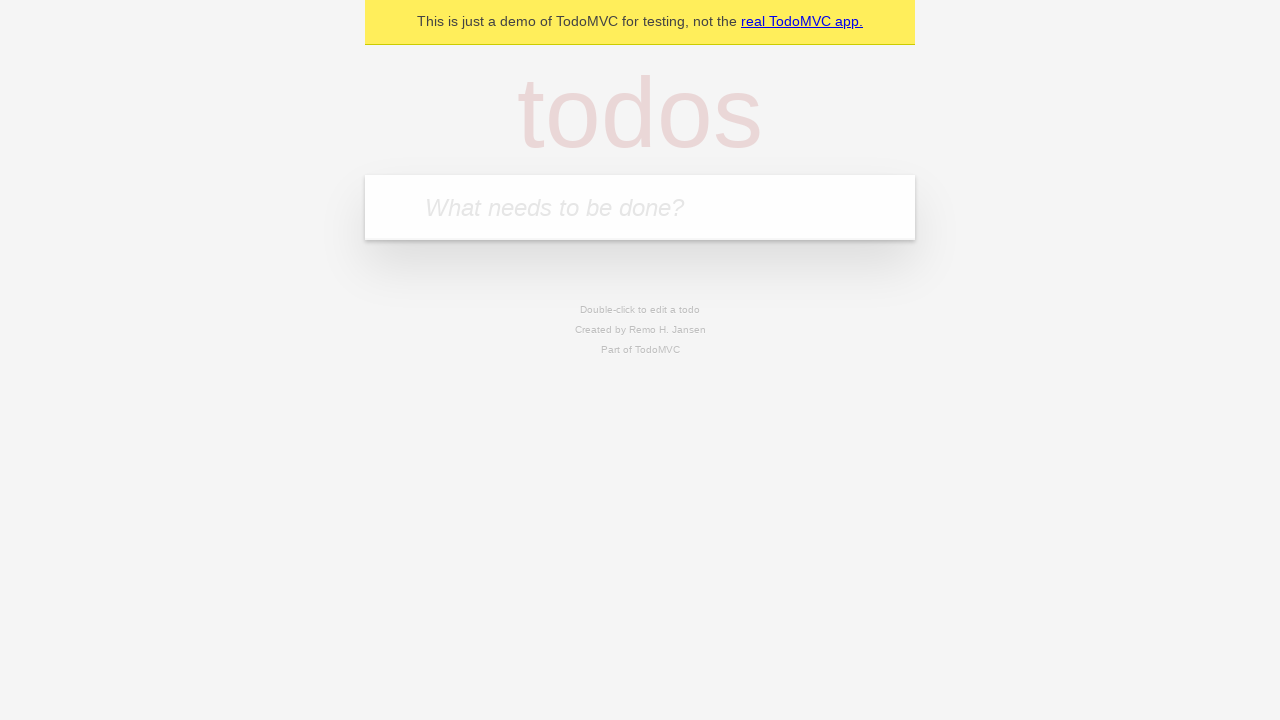

Filled todo input with 'buy some cheese' on internal:attr=[placeholder="What needs to be done?"i]
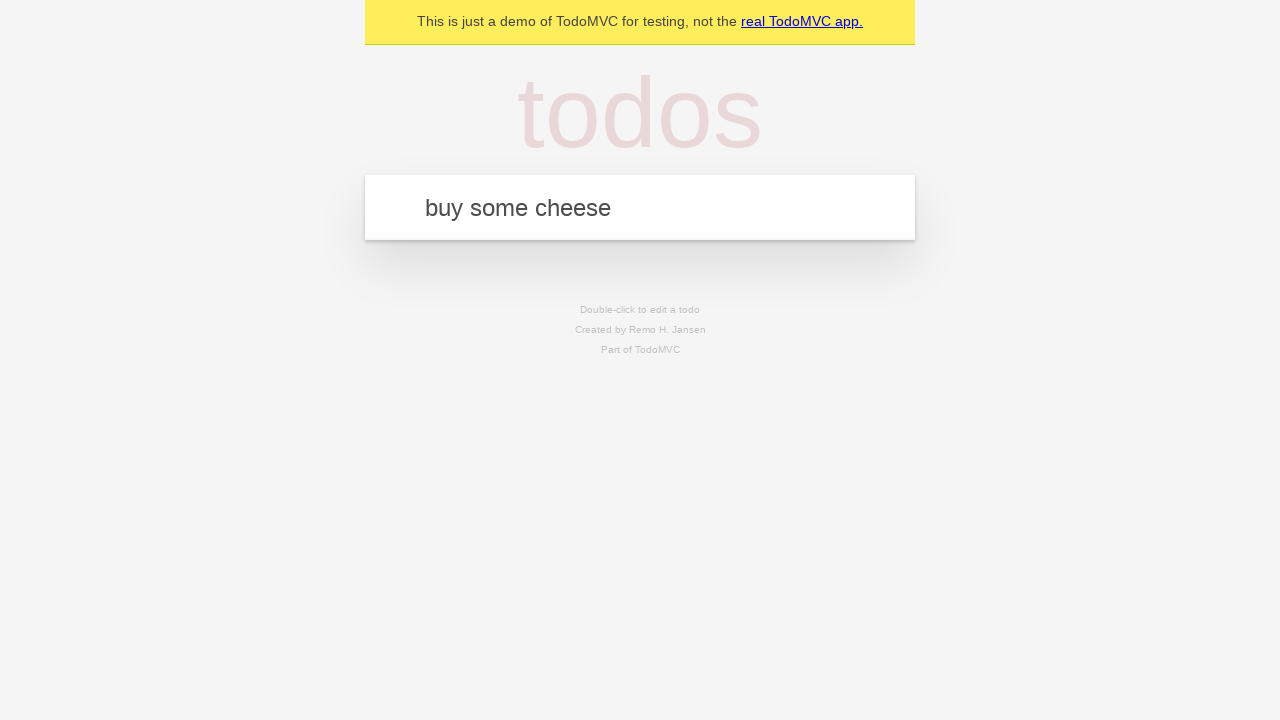

Pressed Enter to create first todo item on internal:attr=[placeholder="What needs to be done?"i]
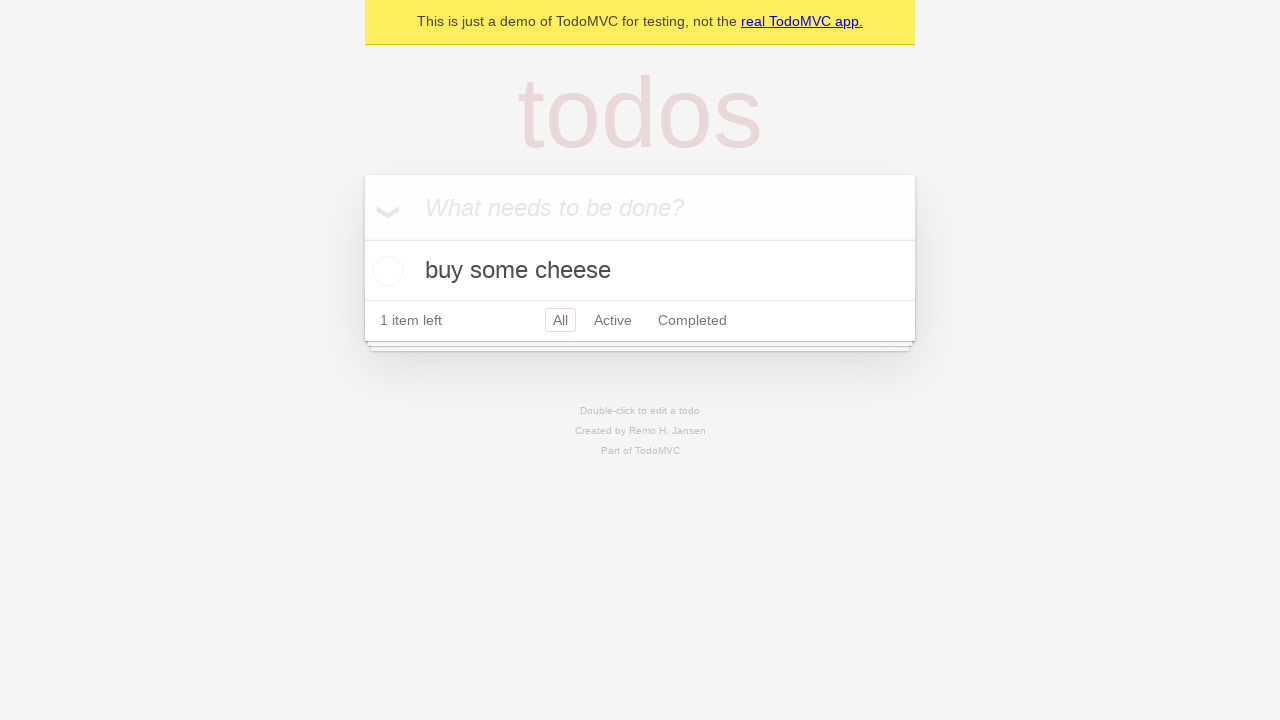

Filled todo input with 'feed the cat' on internal:attr=[placeholder="What needs to be done?"i]
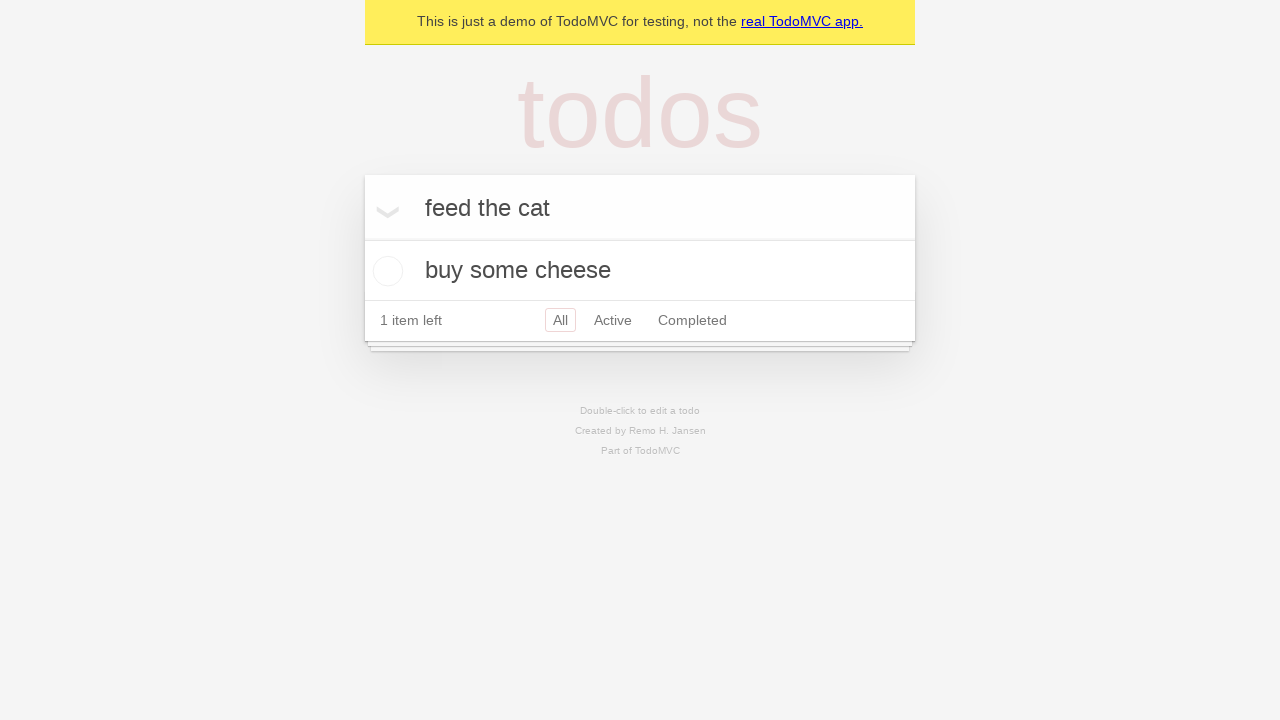

Pressed Enter to create second todo item on internal:attr=[placeholder="What needs to be done?"i]
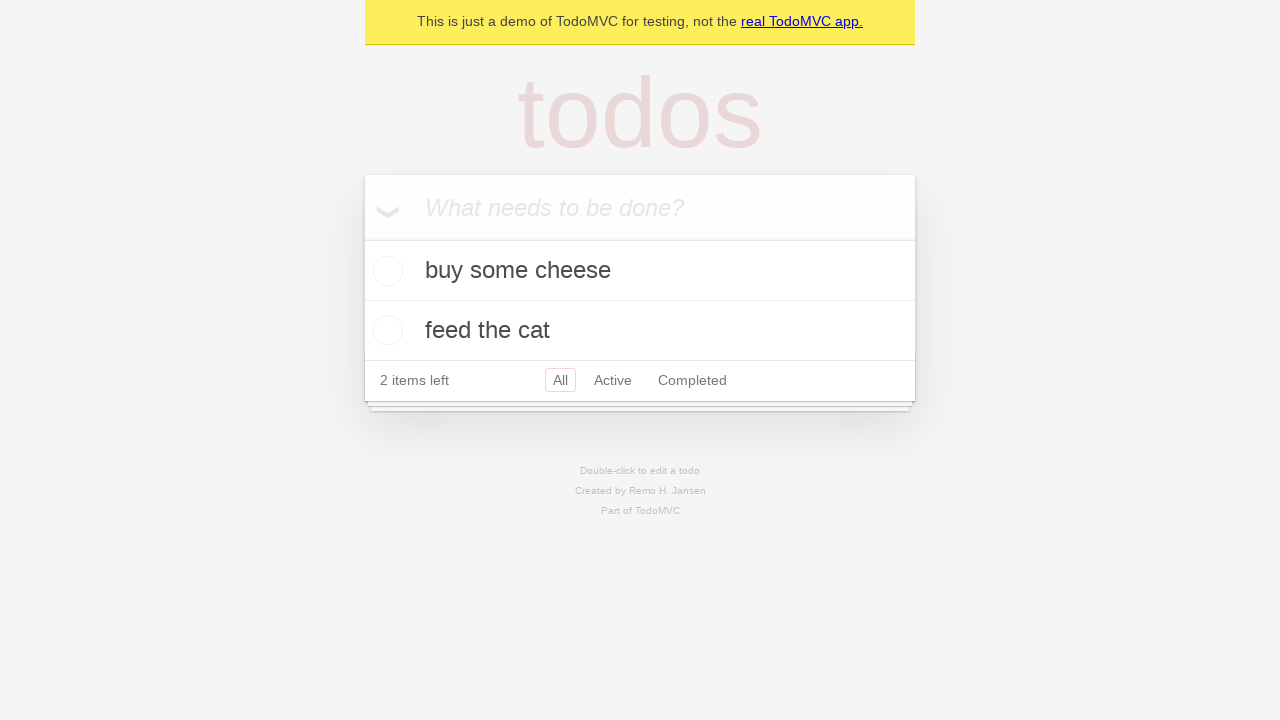

Waited for second todo item to appear
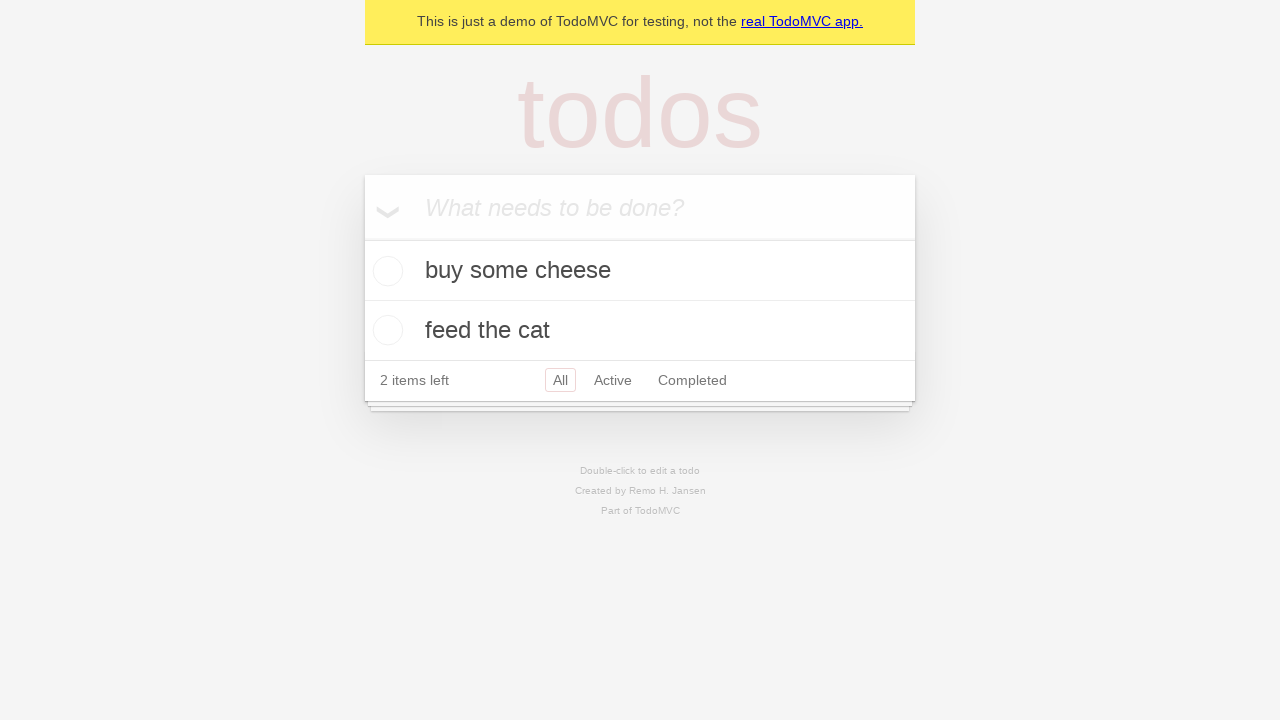

Marked first todo item 'buy some cheese' as complete at (385, 271) on [data-testid='todo-item'] >> nth=0 >> internal:role=checkbox
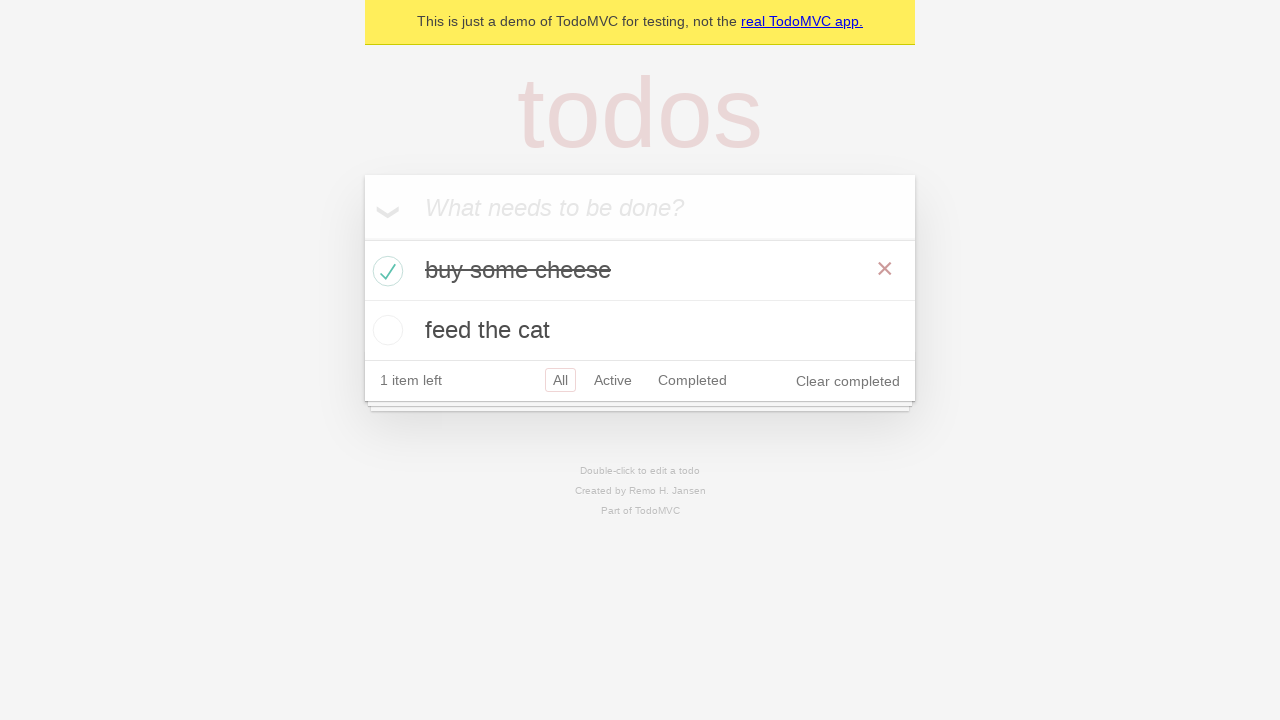

Marked second todo item 'feed the cat' as complete at (385, 330) on [data-testid='todo-item'] >> nth=1 >> internal:role=checkbox
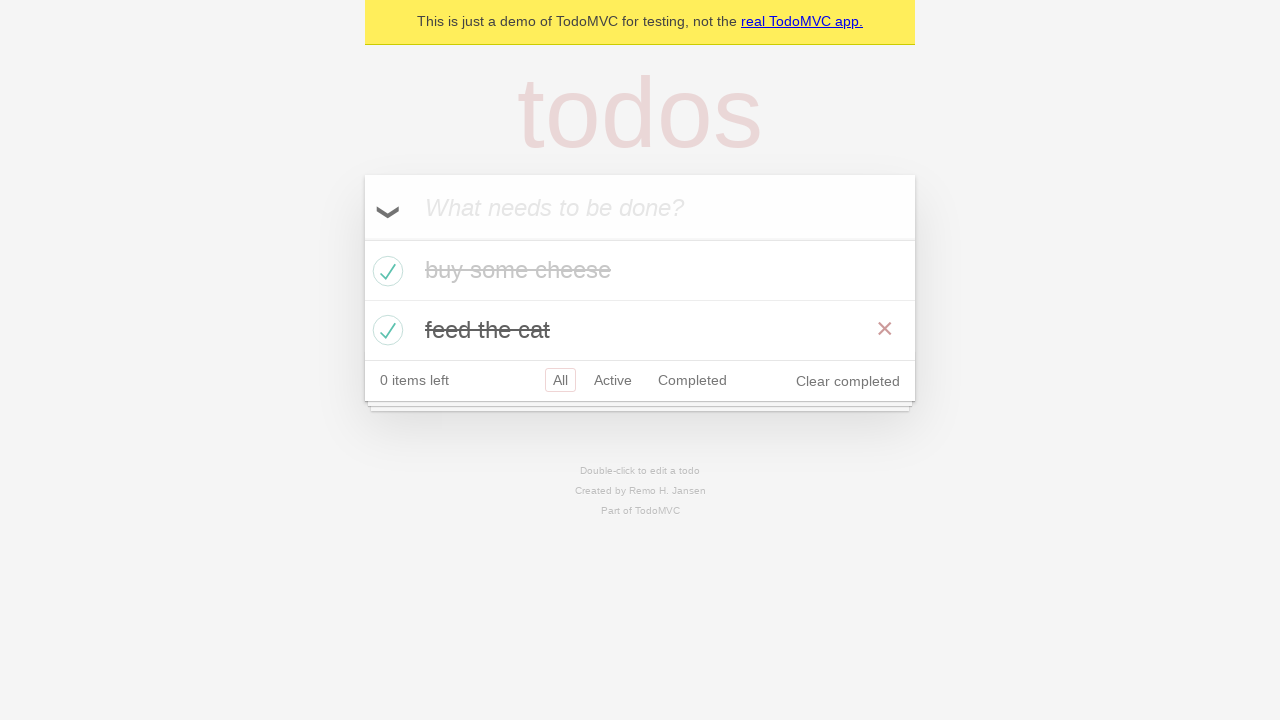

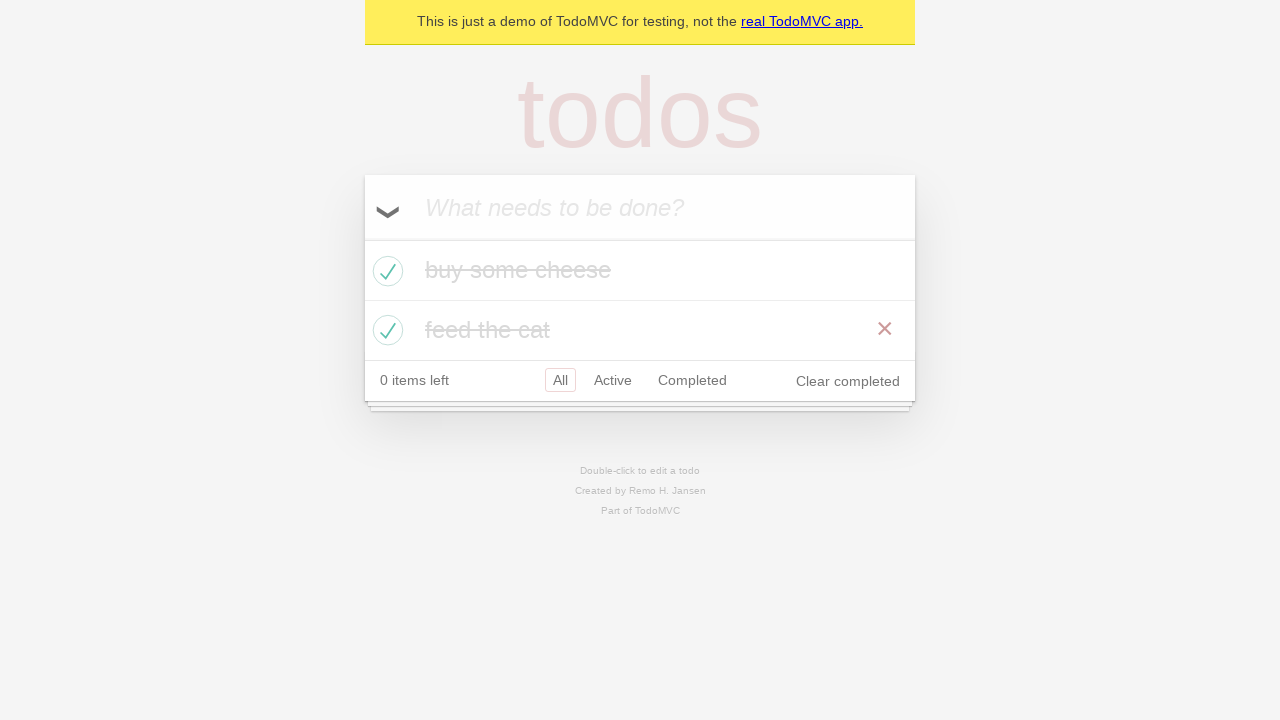